Tests XPath axes functionality by selecting user checkboxes and retrieving user details from a table on the SelectorHub practice page

Starting URL: https://selectorshub.com/xpath-practice-page/

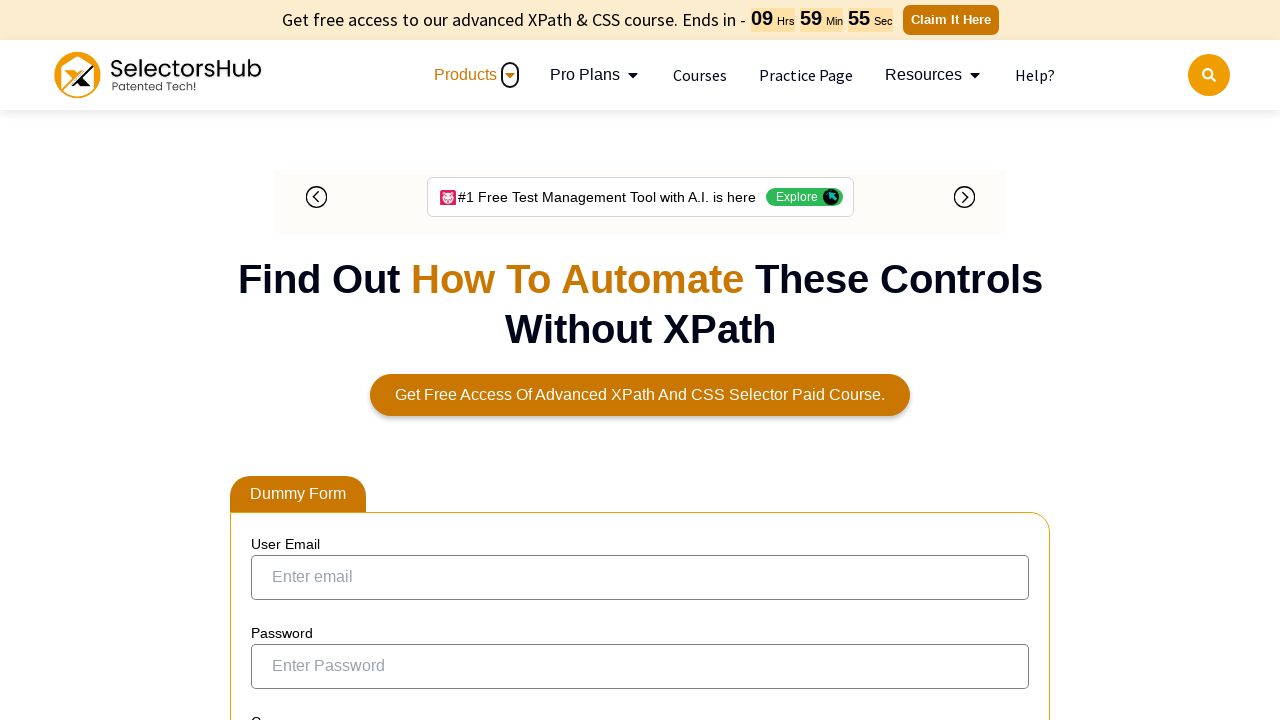

Clicked checkbox for Joe.Root user at (274, 353) on xpath=//a[text()='Joe.Root']/parent::td/preceding-sibling::td/input[@type='check
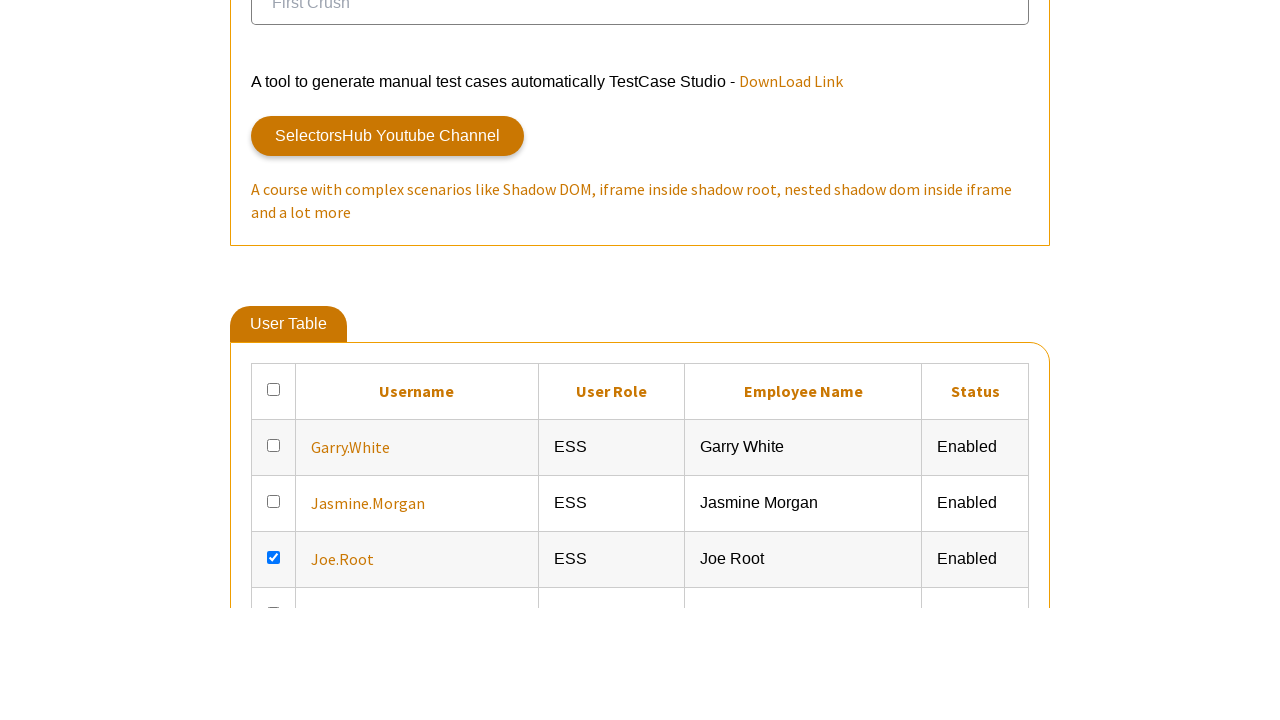

Clicked checkbox for Jasmine.Morgan user at (274, 665) on xpath=//a[text()='Jasmine.Morgan']/parent::td/preceding-sibling::td/input[@type=
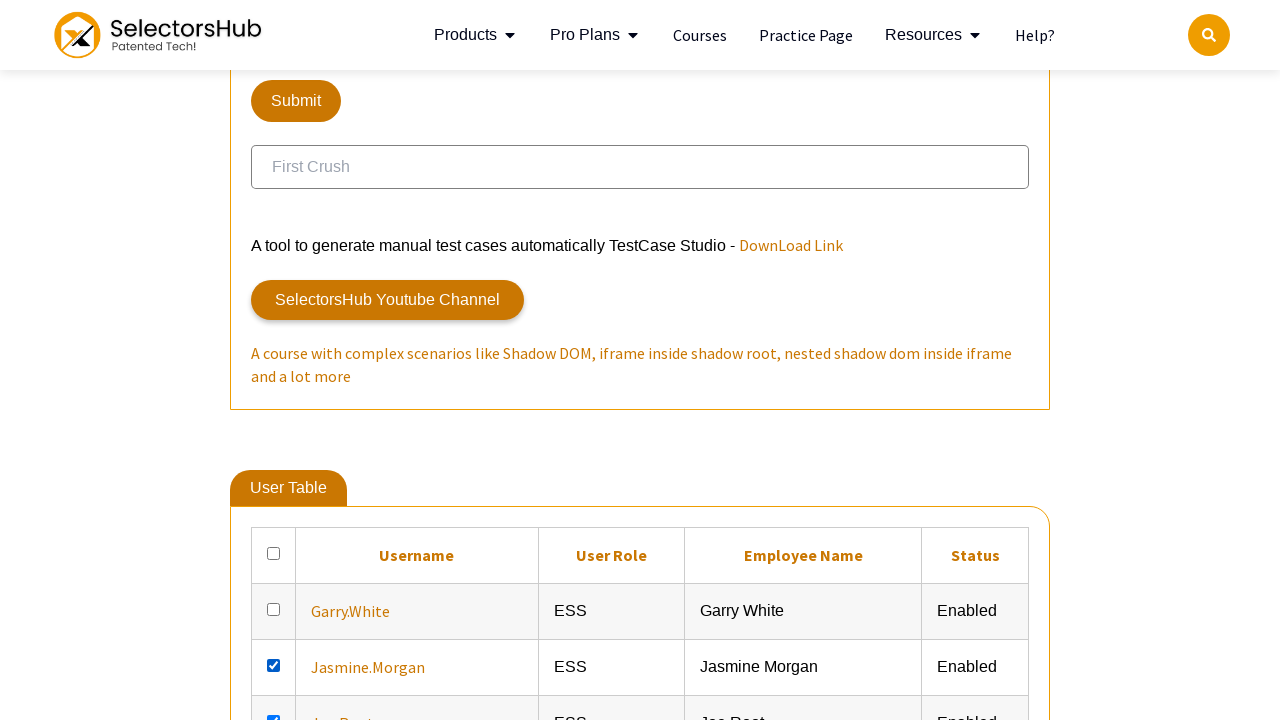

Clicked checkbox for Joe.Root user (second time) at (274, 714) on xpath=//a[text()='Joe.Root']/parent::td/preceding-sibling::td/input[@type='check
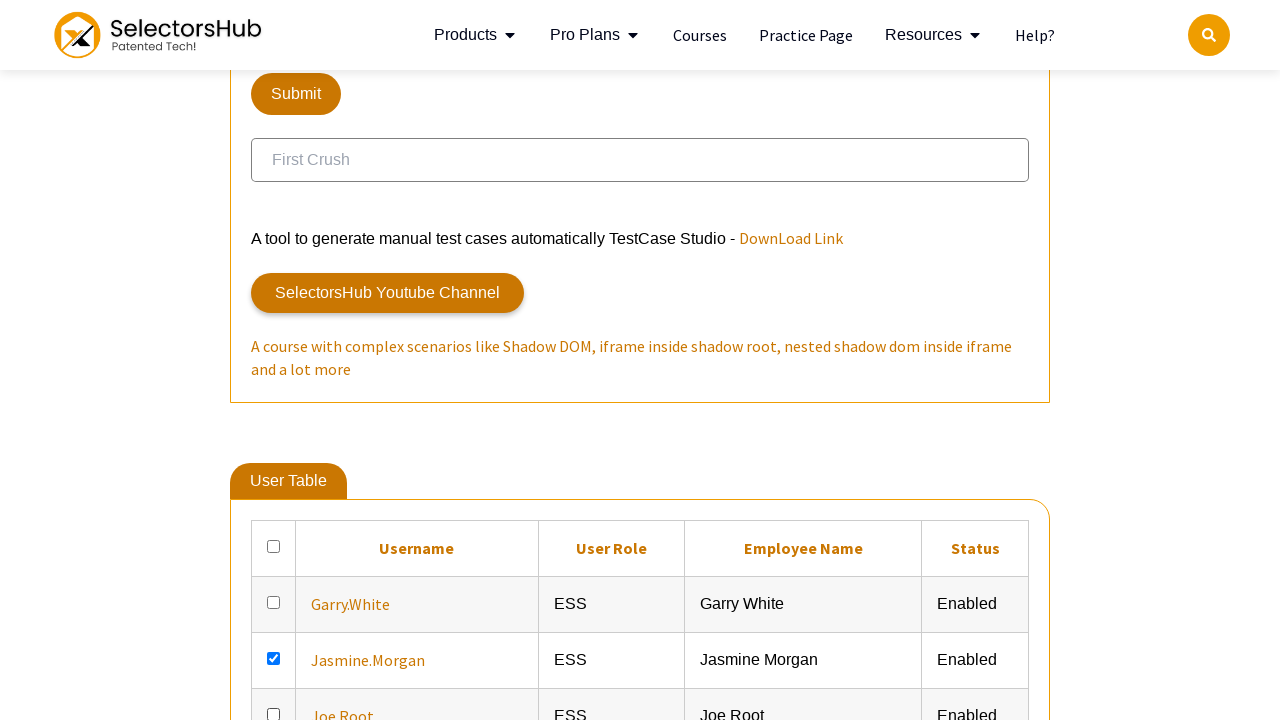

Clicked checkbox for Jasmine.Morgan user (second time) at (274, 658) on xpath=//a[text()='Jasmine.Morgan']/parent::td/preceding-sibling::td/input[@type=
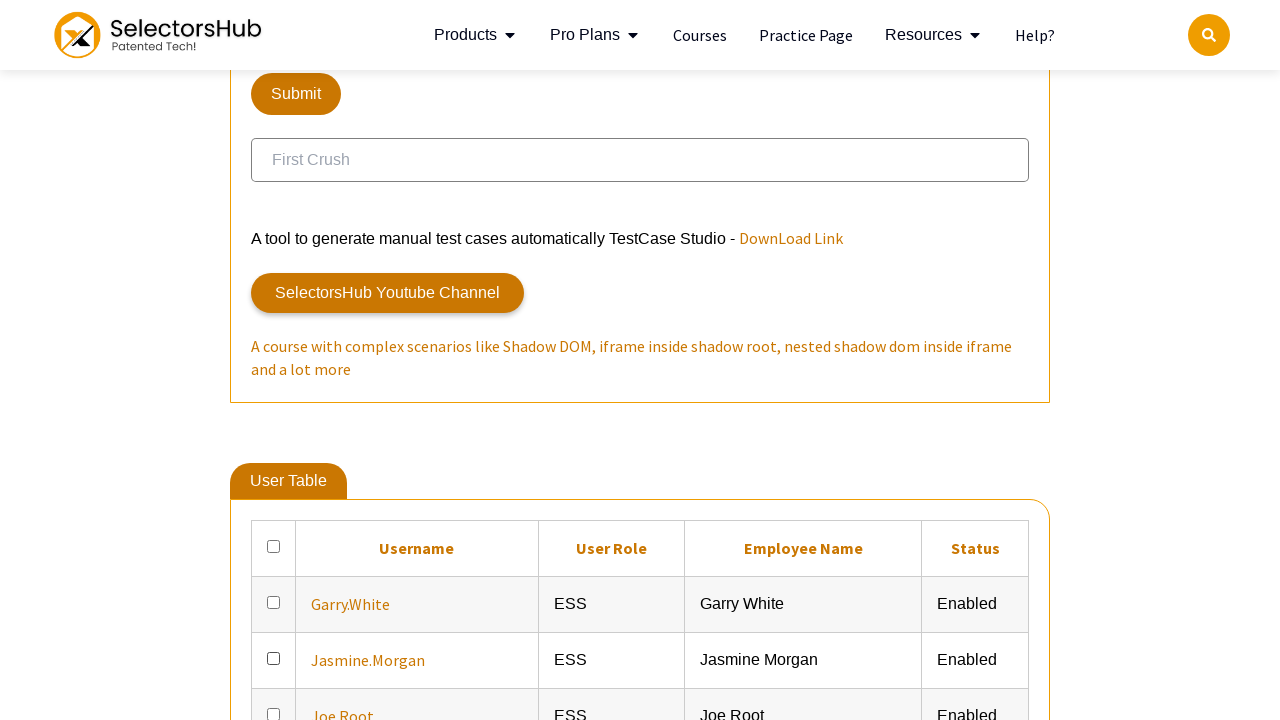

Retrieved user details for Joe.Root from table
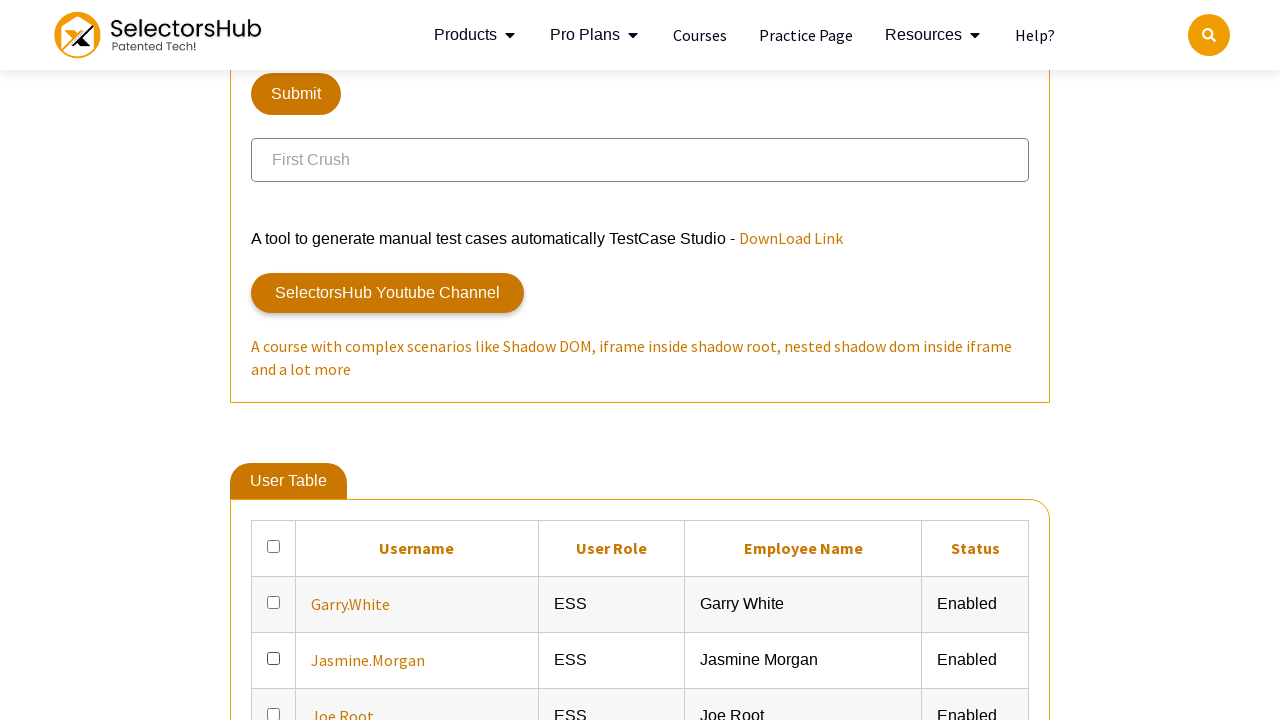

Retrieved user details for Jasmine.Morgan from table
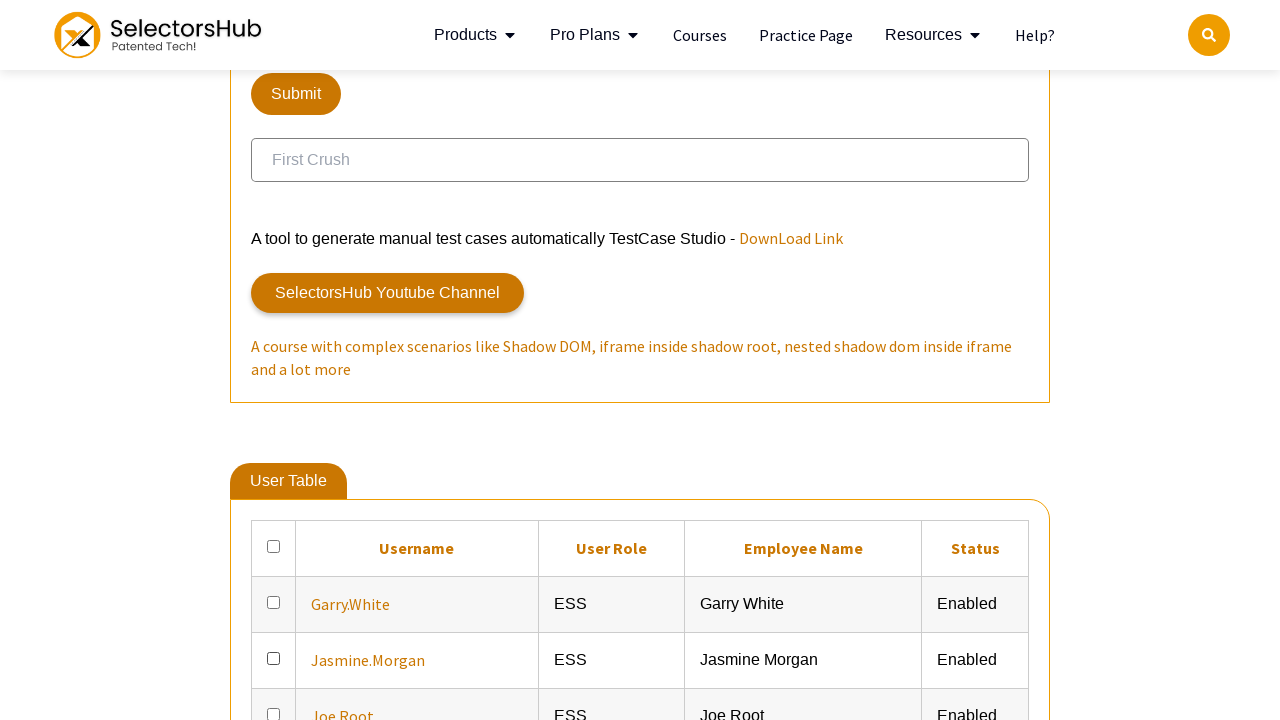

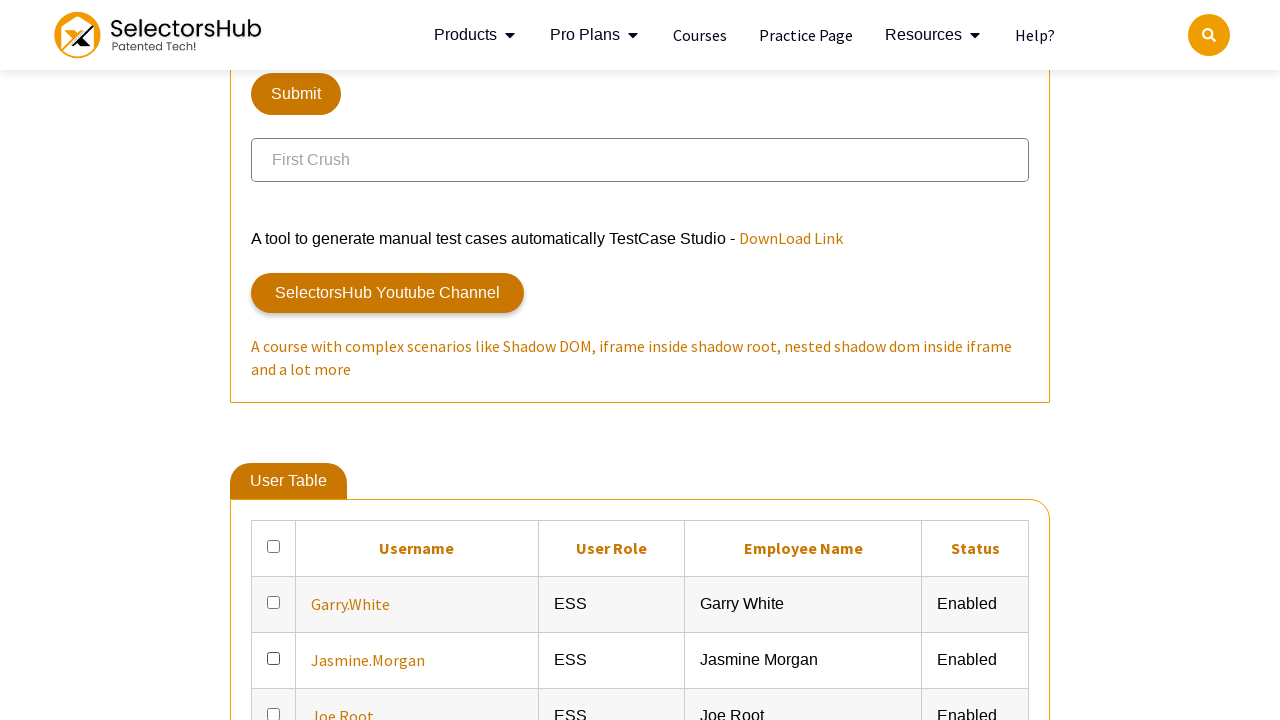